Tests a dynamic form by filling in name and email fields, then submitting the form to trigger a JSON file download. The test validates that the form submission triggers a download event.

Starting URL: https://dynamicform-ztw9.vercel.app/

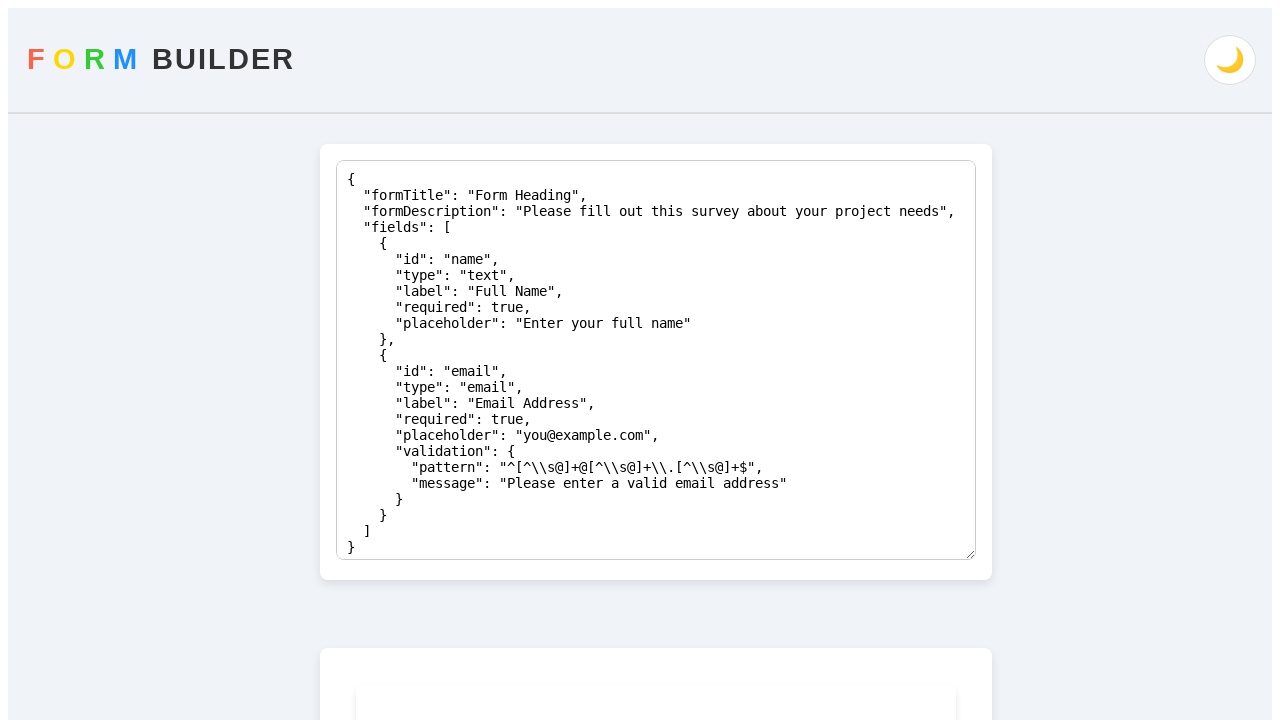

Filled name field with 'John Doe' on input[name="name"]
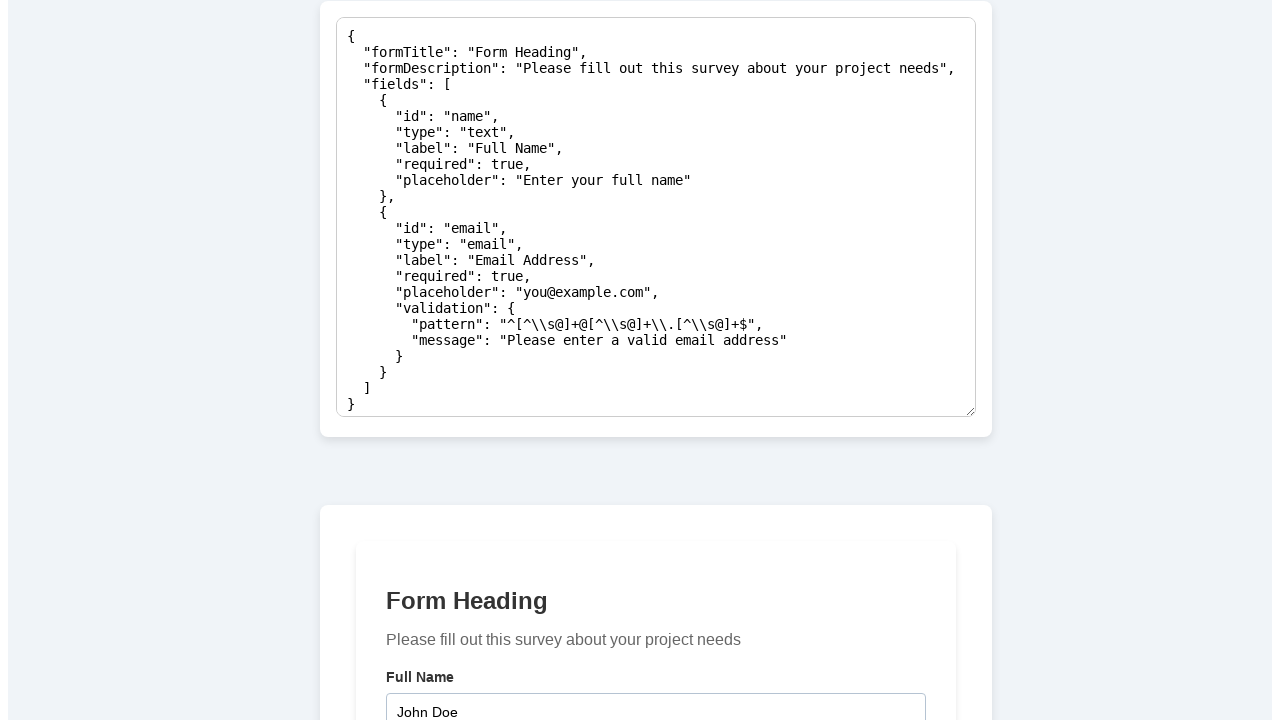

Filled email field with 'john@example.com' on input[name="email"]
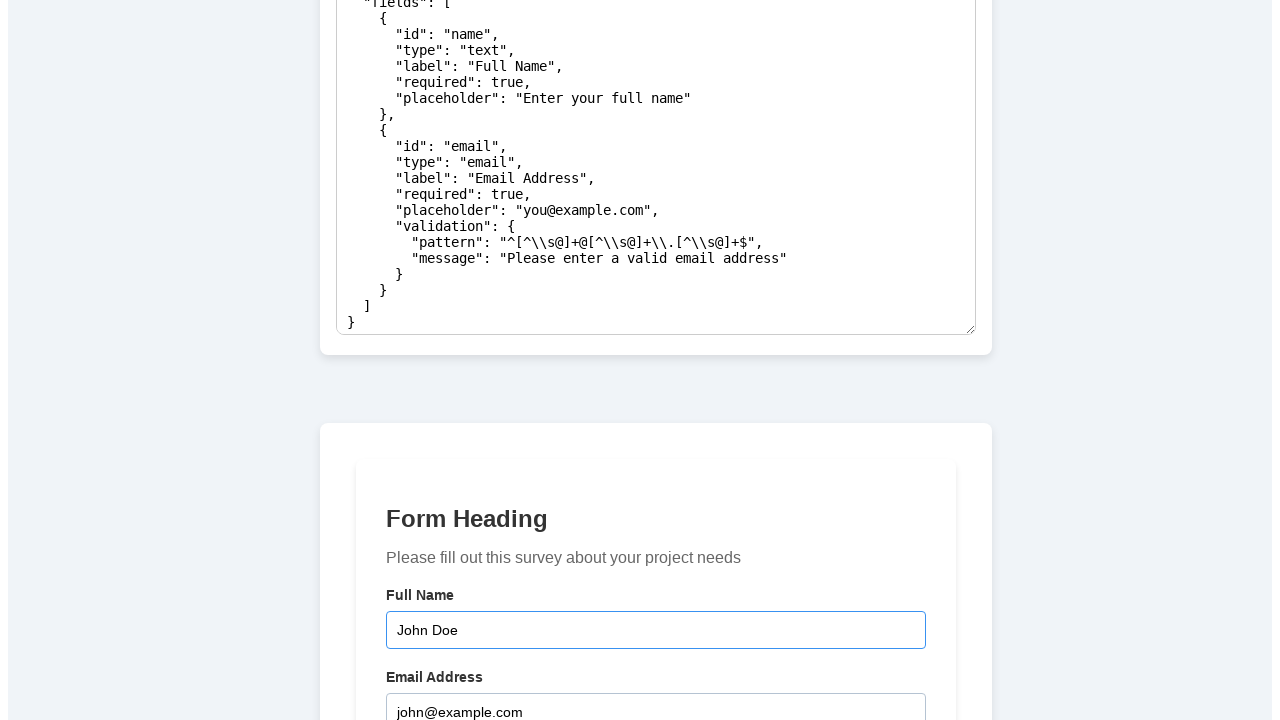

Clicked submit button to trigger form submission and JSON download at (656, 549) on button[type="submit"]
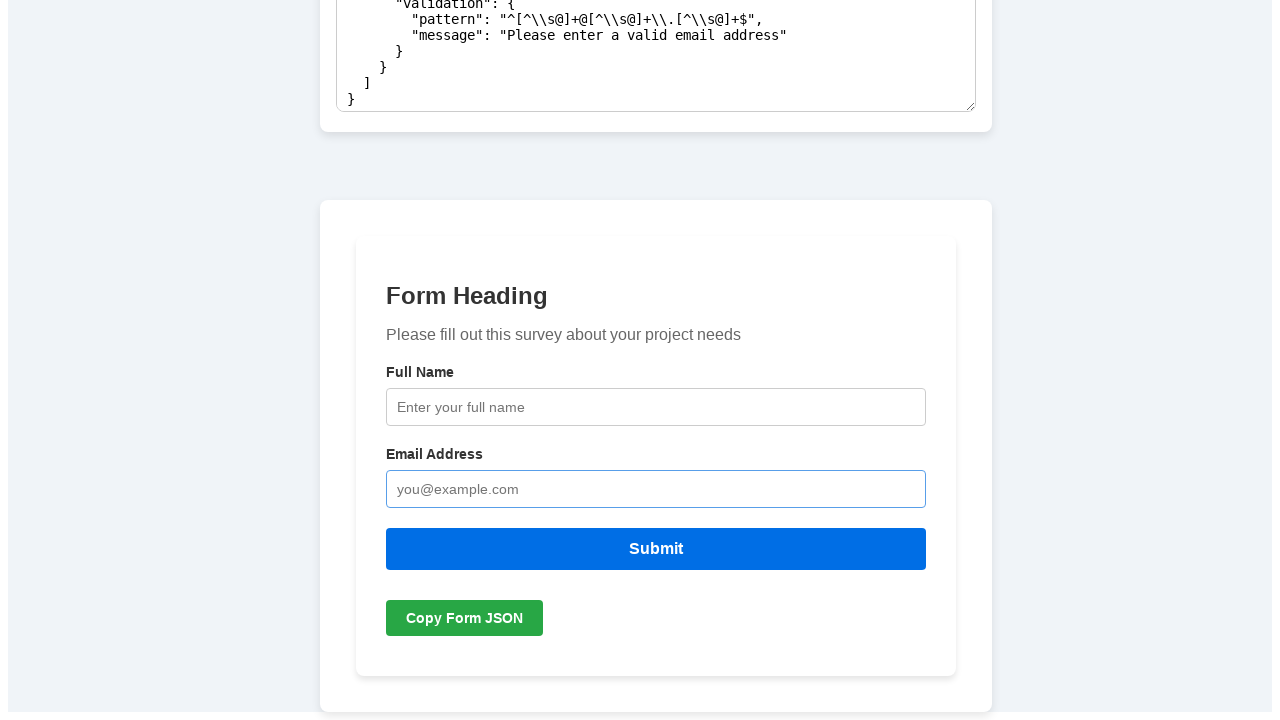

Form submission triggered JSON file download
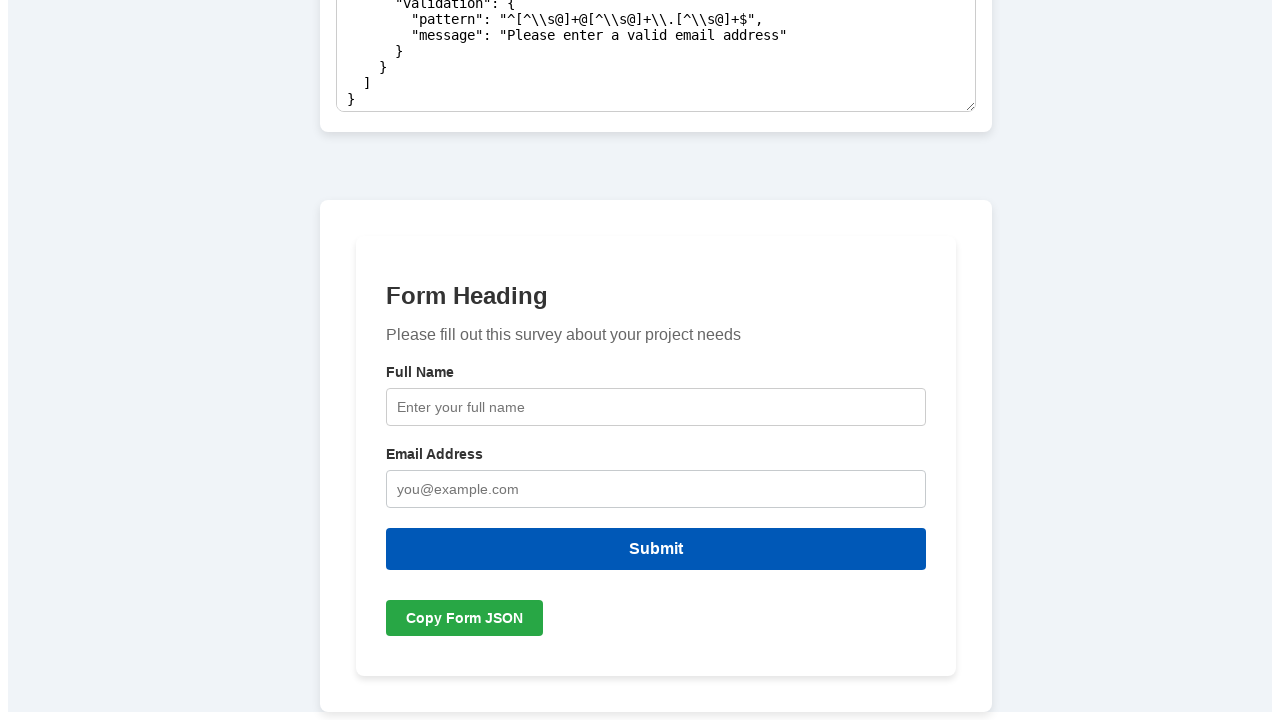

Verified download with filename: form_submission.json
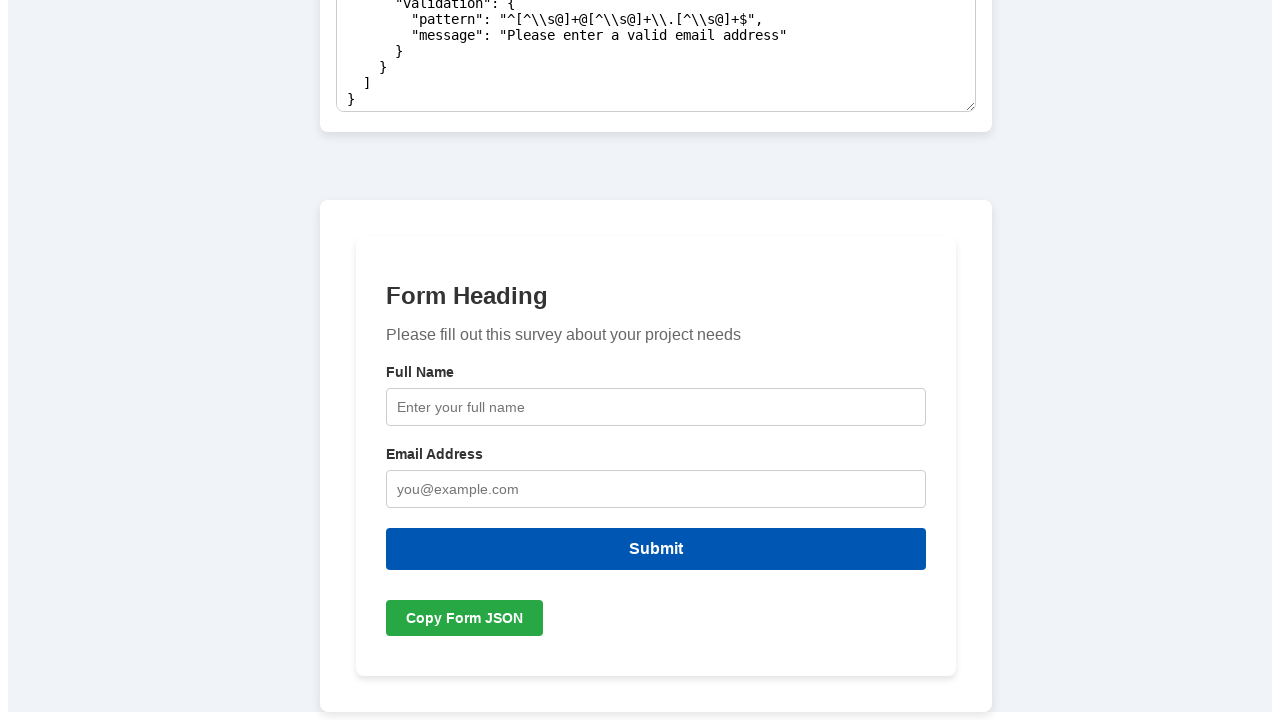

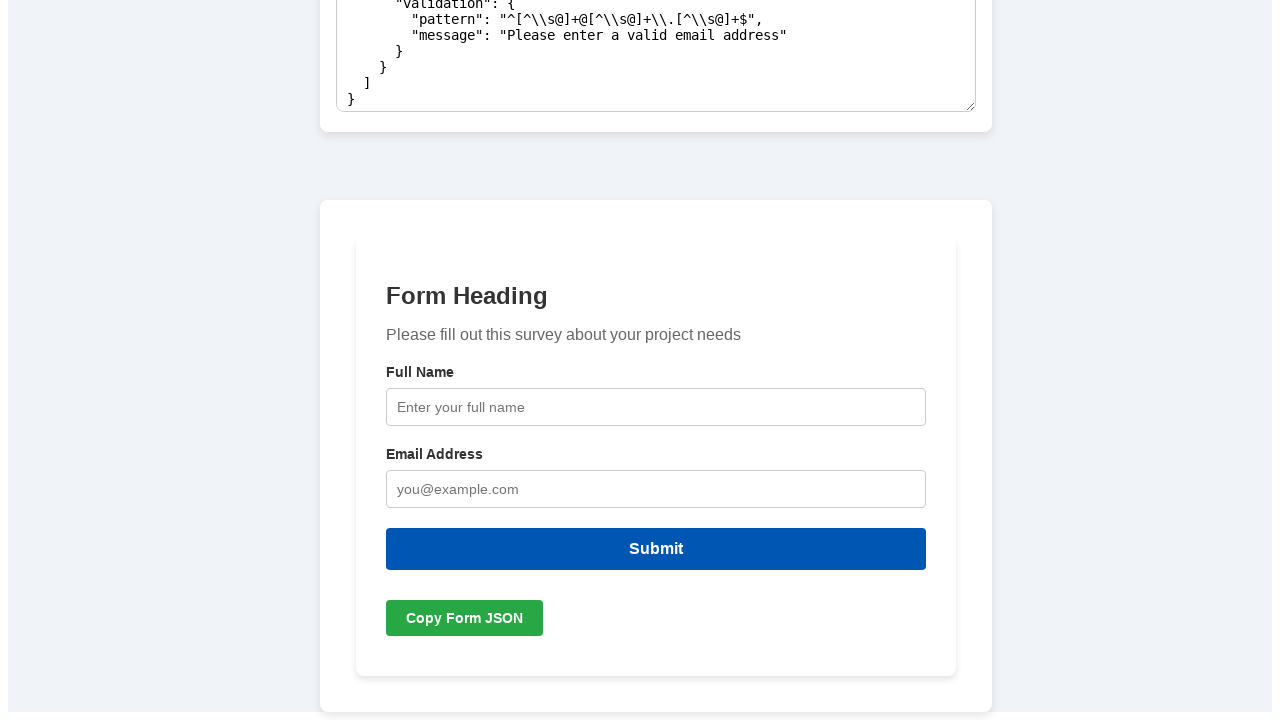